Navigates to the Python.org homepage and verifies that the page title contains "Python".

Starting URL: http://www.python.org

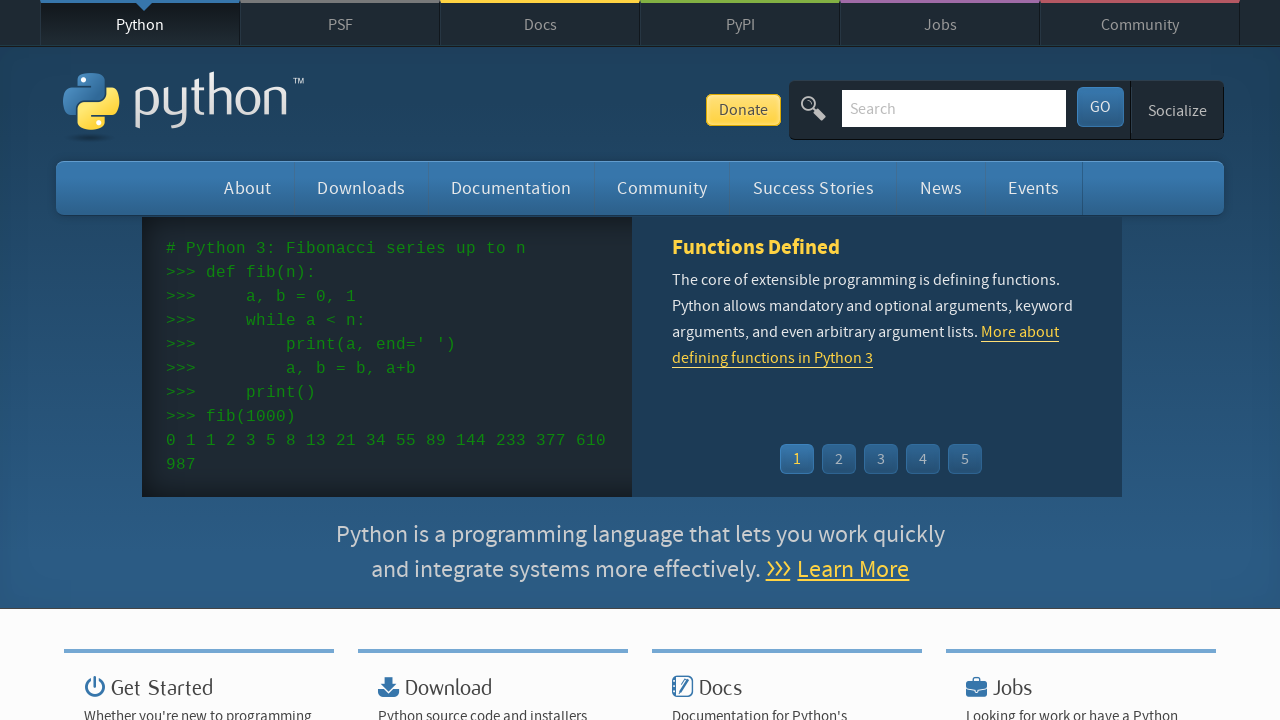

Navigated to Python.org homepage
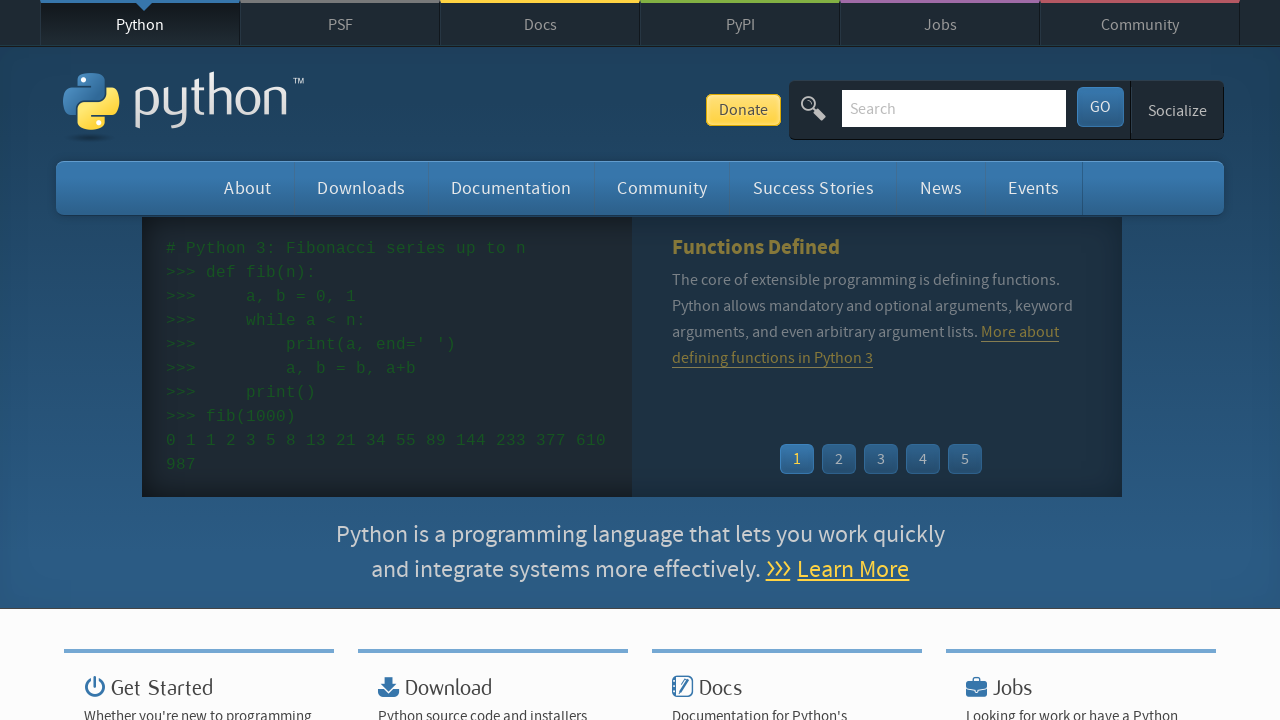

Verified page title contains 'Python'
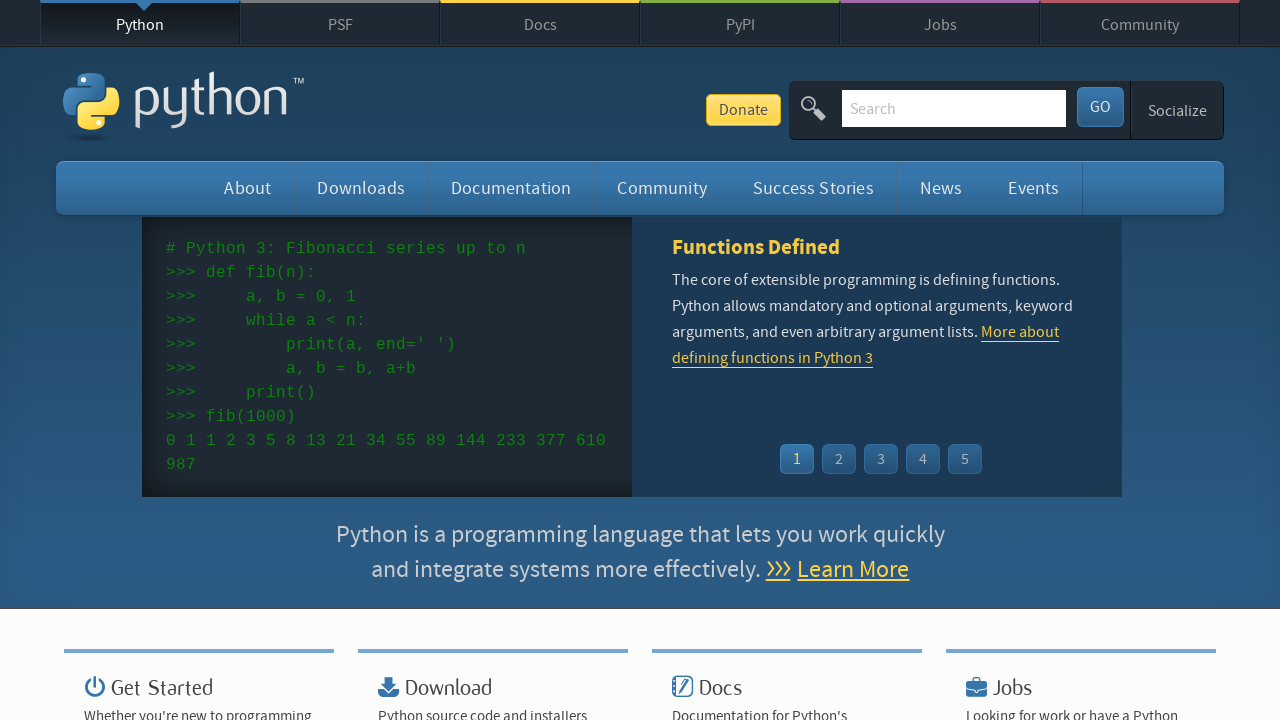

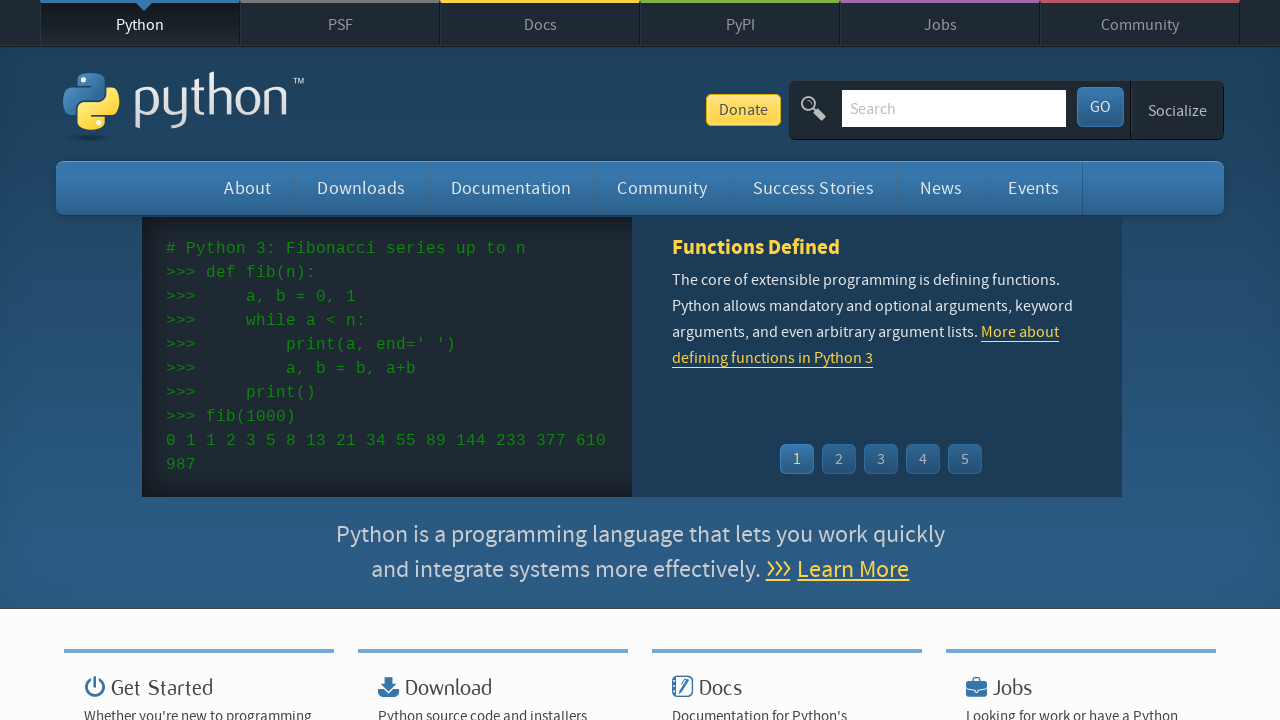